Tests a page with delayed element loading by clicking a verify button and checking for a success message

Starting URL: http://suninjuly.github.io/wait1.html

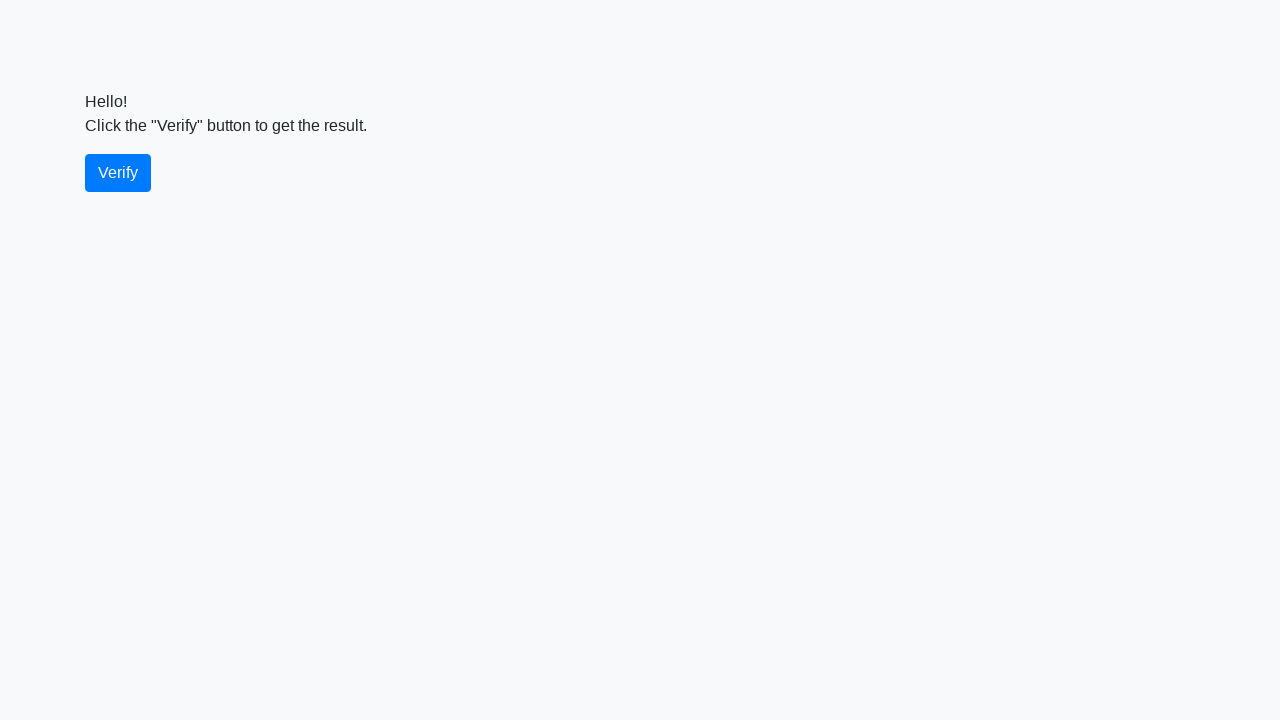

Navigated to http://suninjuly.github.io/wait1.html
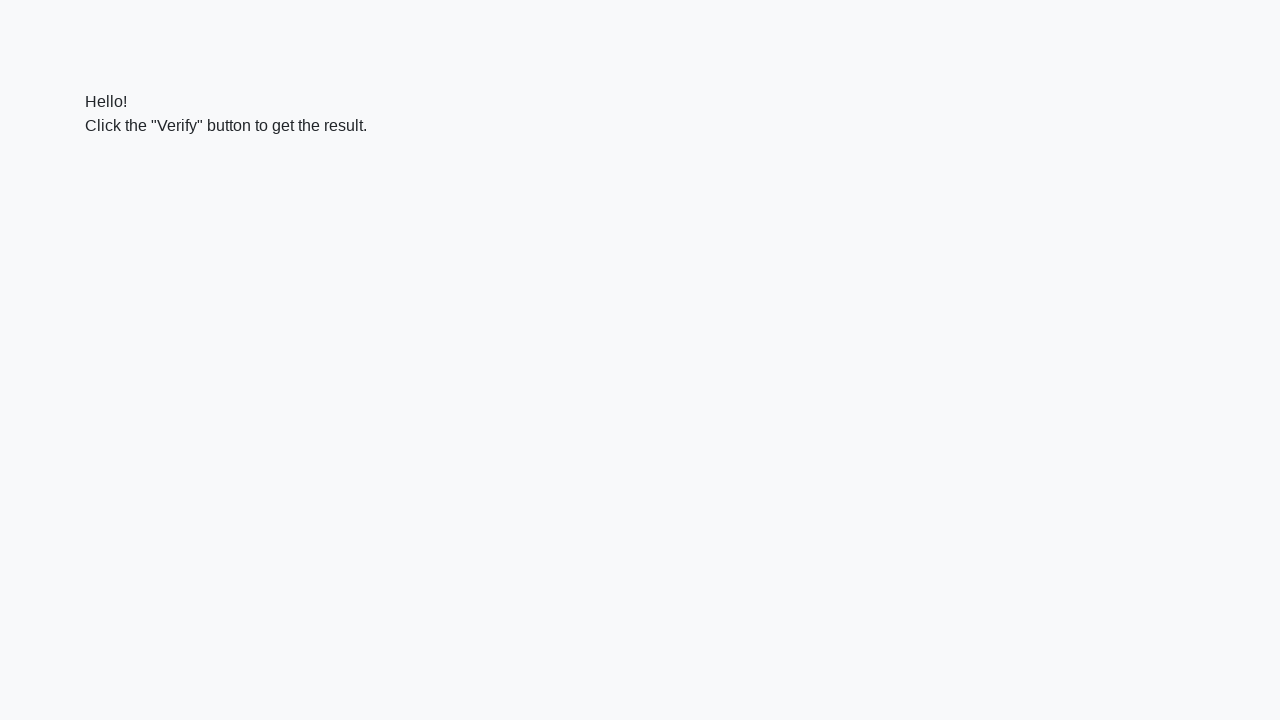

Clicked the verify button at (118, 173) on #verify
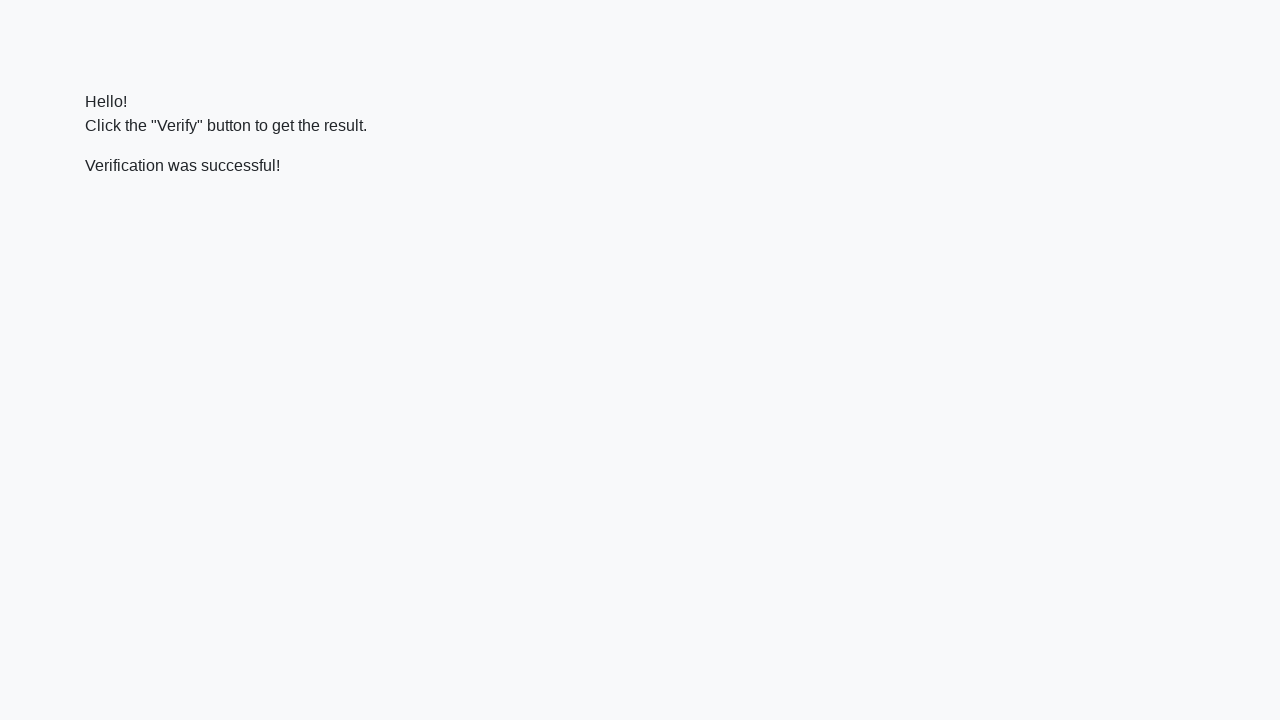

Success message appeared
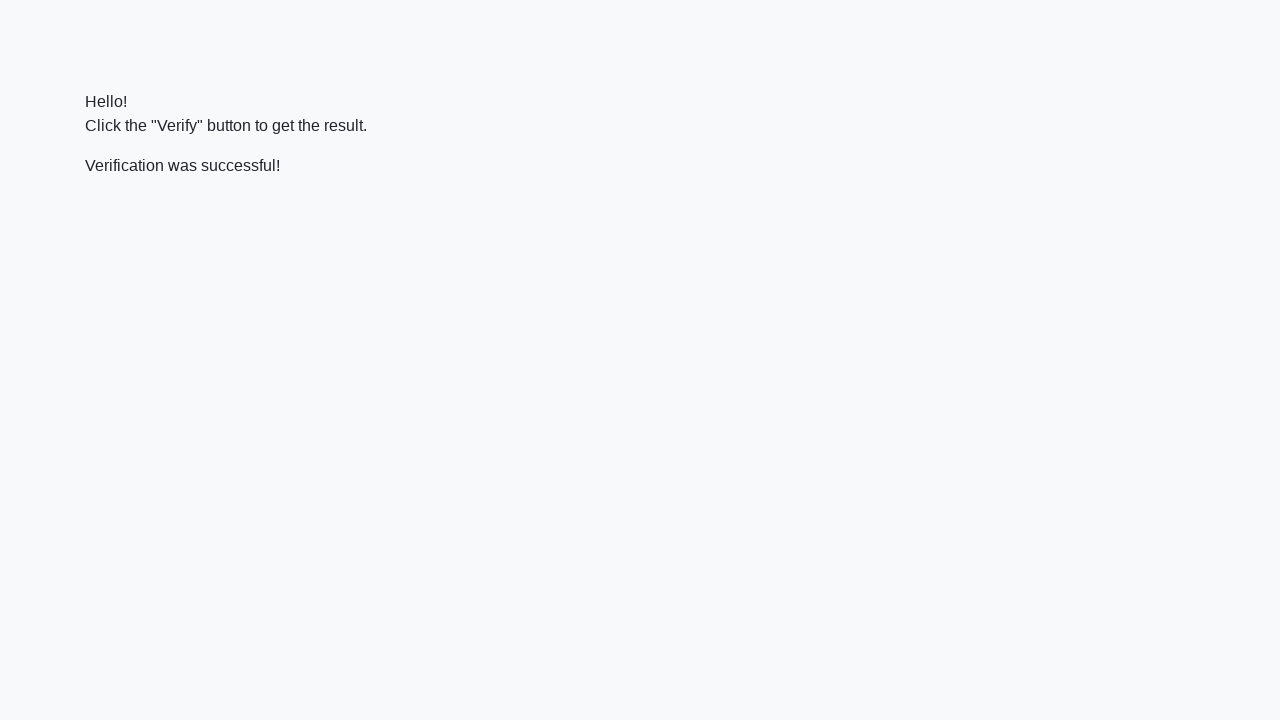

Verified success message contains 'successful'
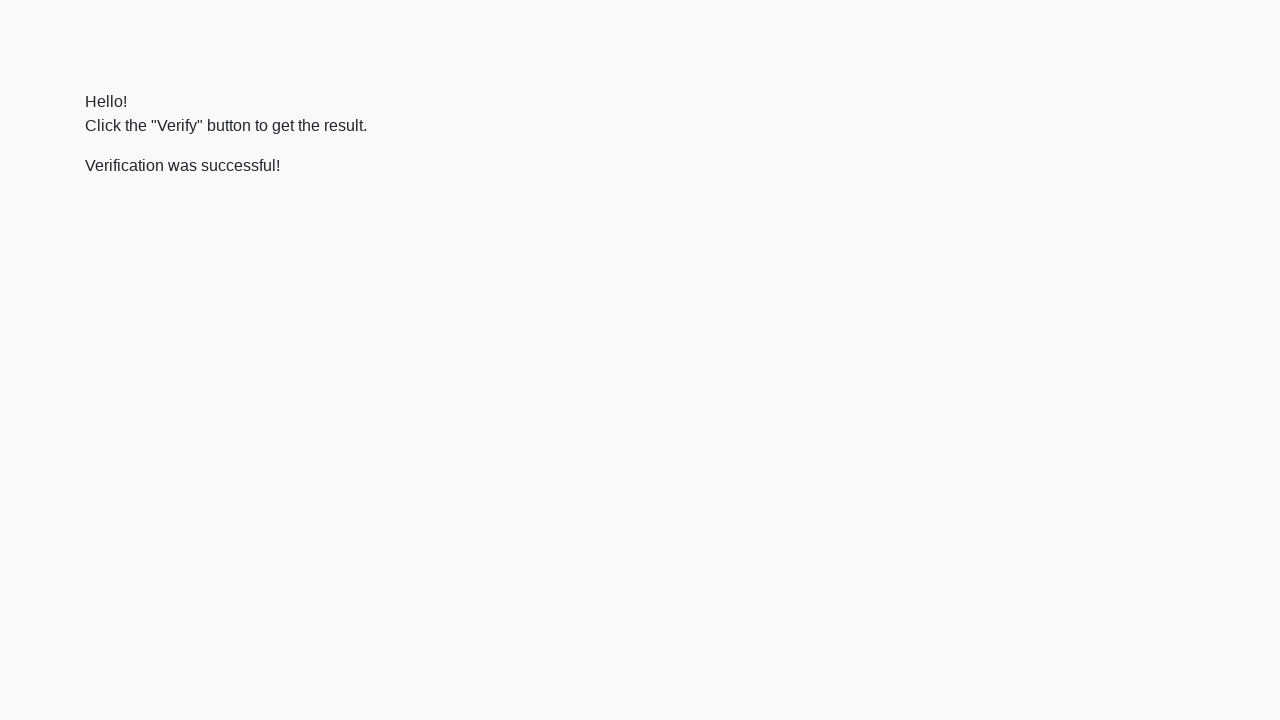

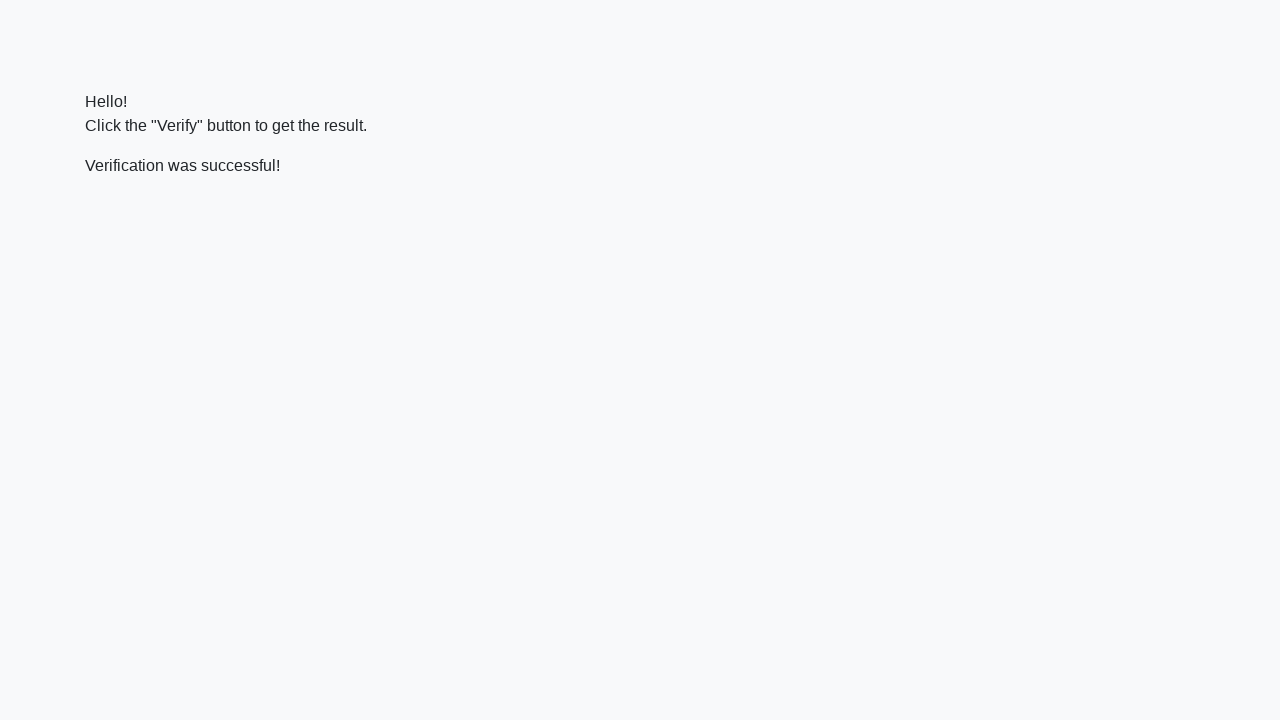